Tests selecting multiple non-consecutive items in a grid using Ctrl+click

Starting URL: https://jqueryui.com/resources/demos/selectable/display-grid.html

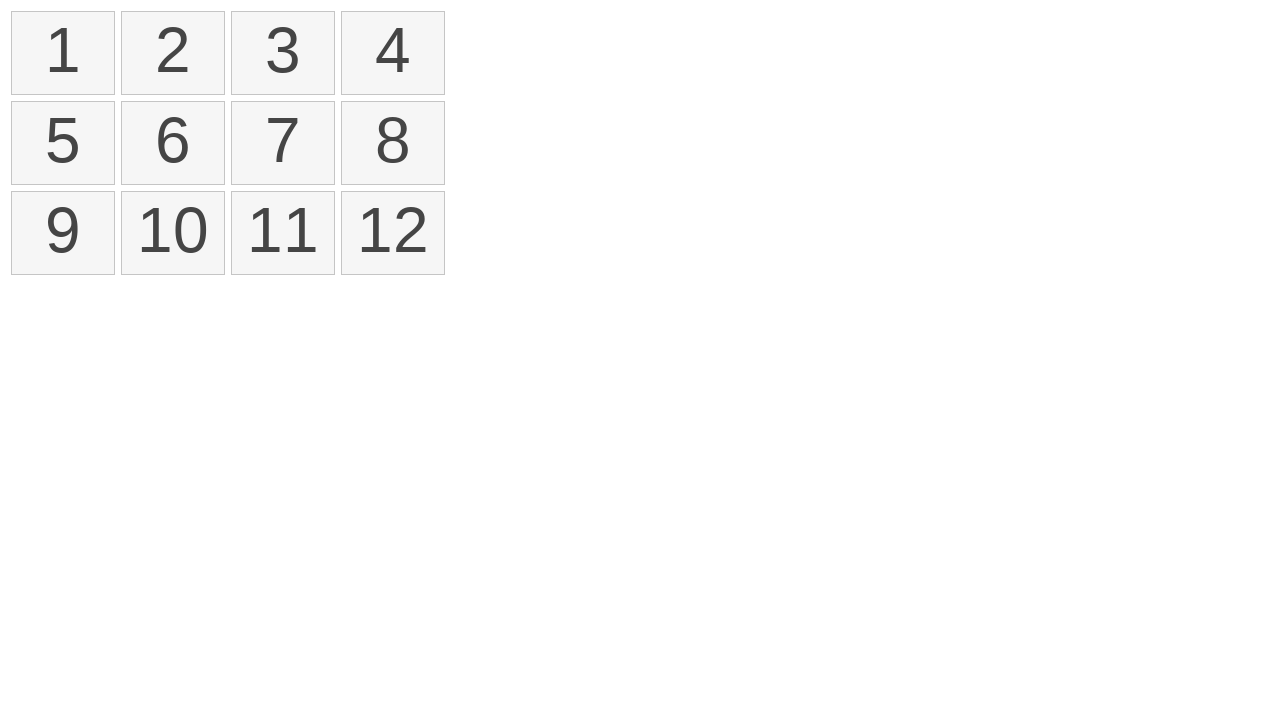

Pressed Control key down to enable multi-select mode
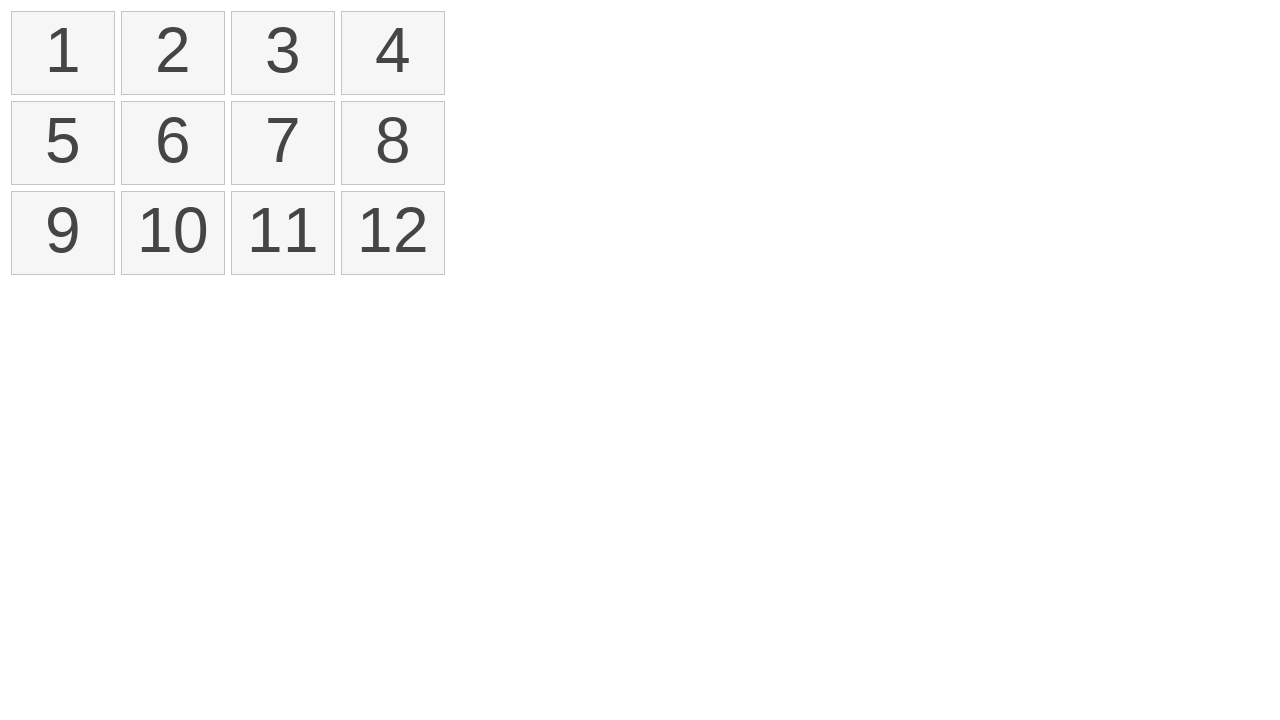

Ctrl+clicked first item (index 0) in grid at (63, 53) on xpath=//*[@id='selectable']/li[1]
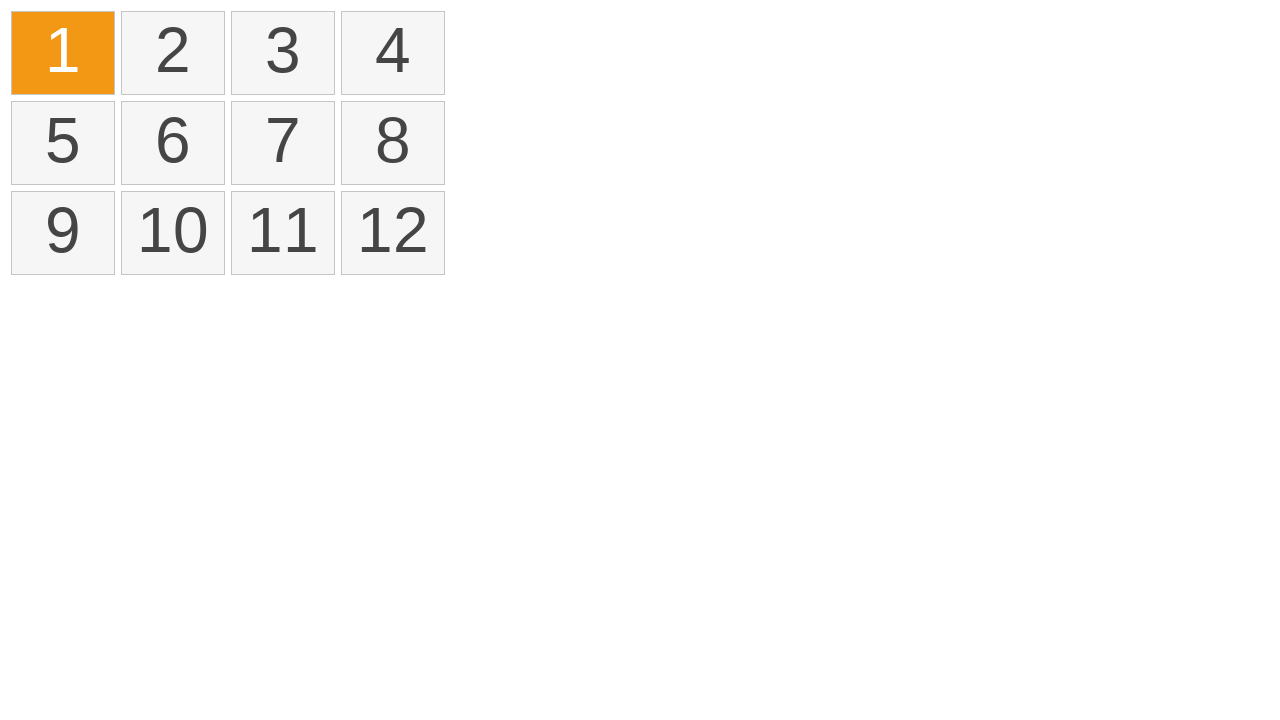

Ctrl+clicked third item (index 2) in grid at (283, 53) on xpath=//*[@id='selectable']/li[3]
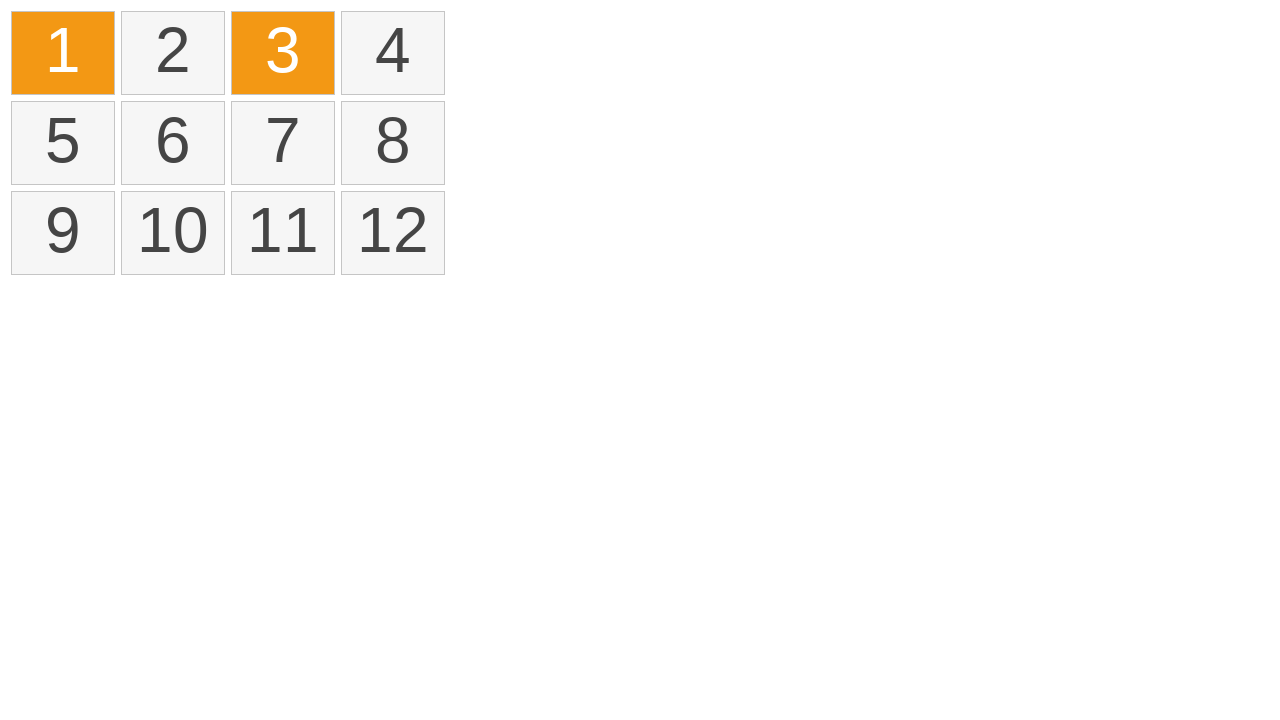

Ctrl+clicked sixth item (index 5) in grid at (173, 143) on xpath=//*[@id='selectable']/li[6]
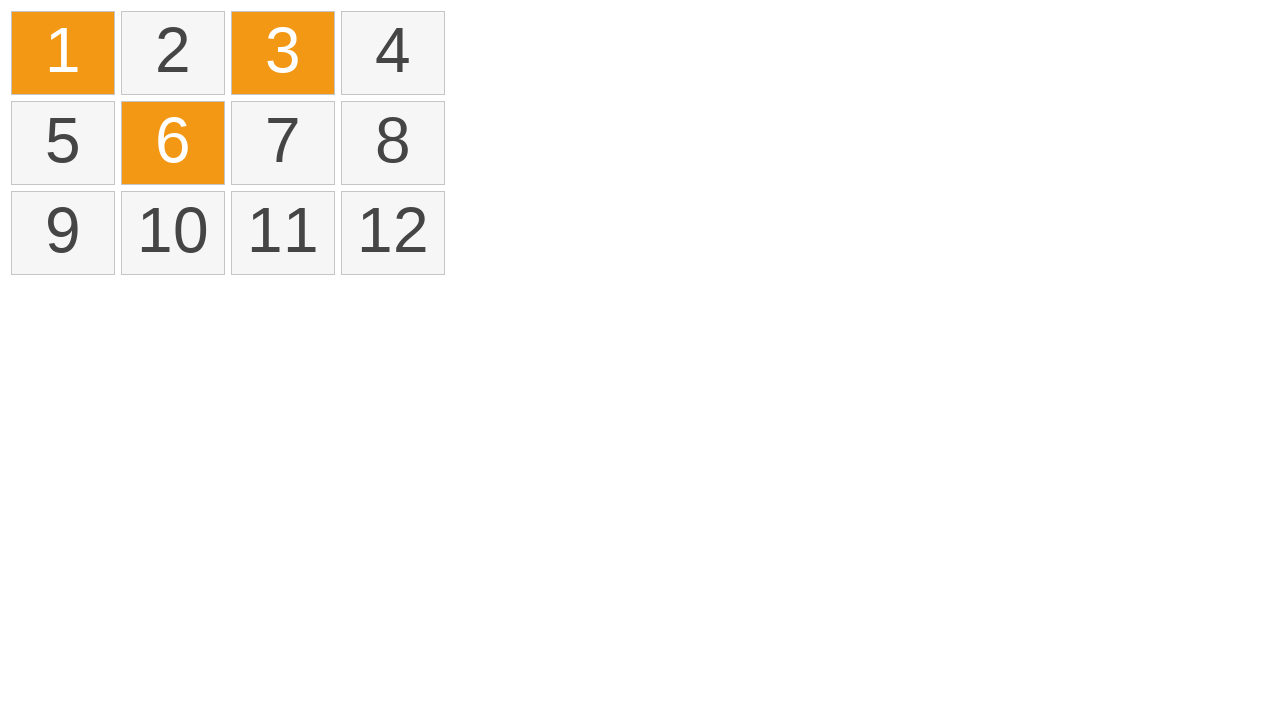

Ctrl+clicked eleventh item (index 10) in grid at (283, 233) on xpath=//*[@id='selectable']/li[11]
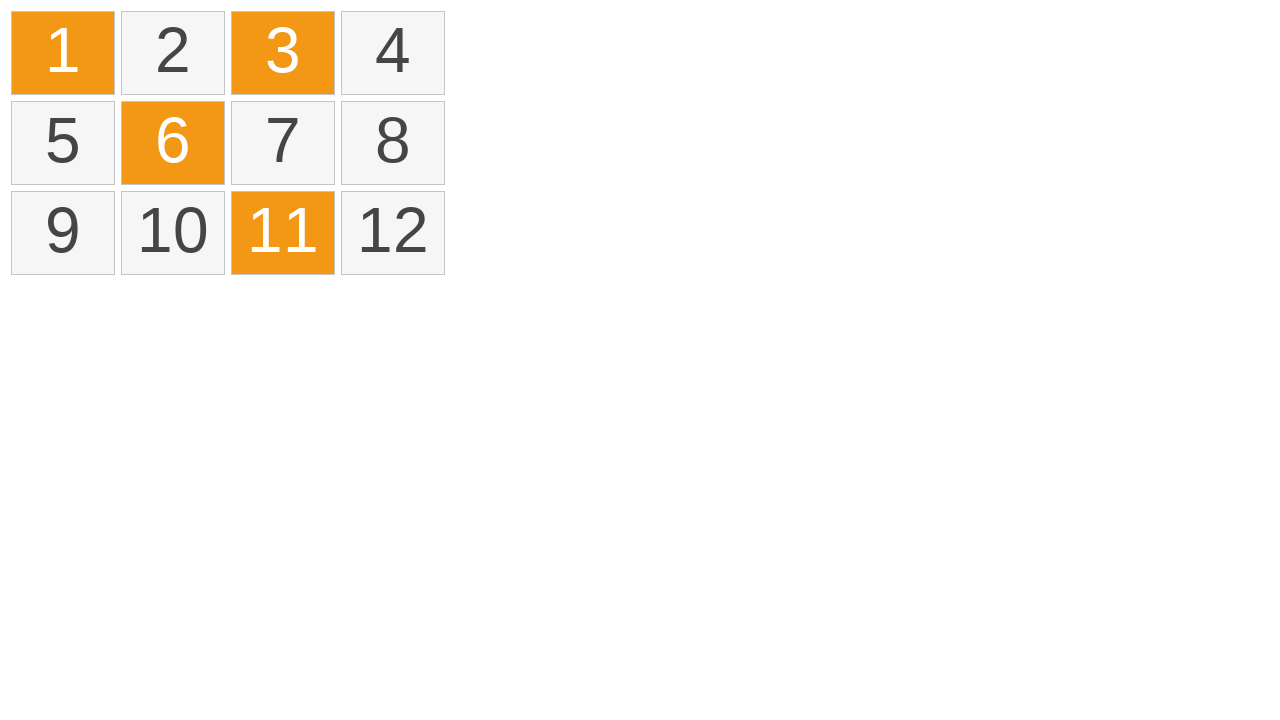

Released Control key to finish multi-selection
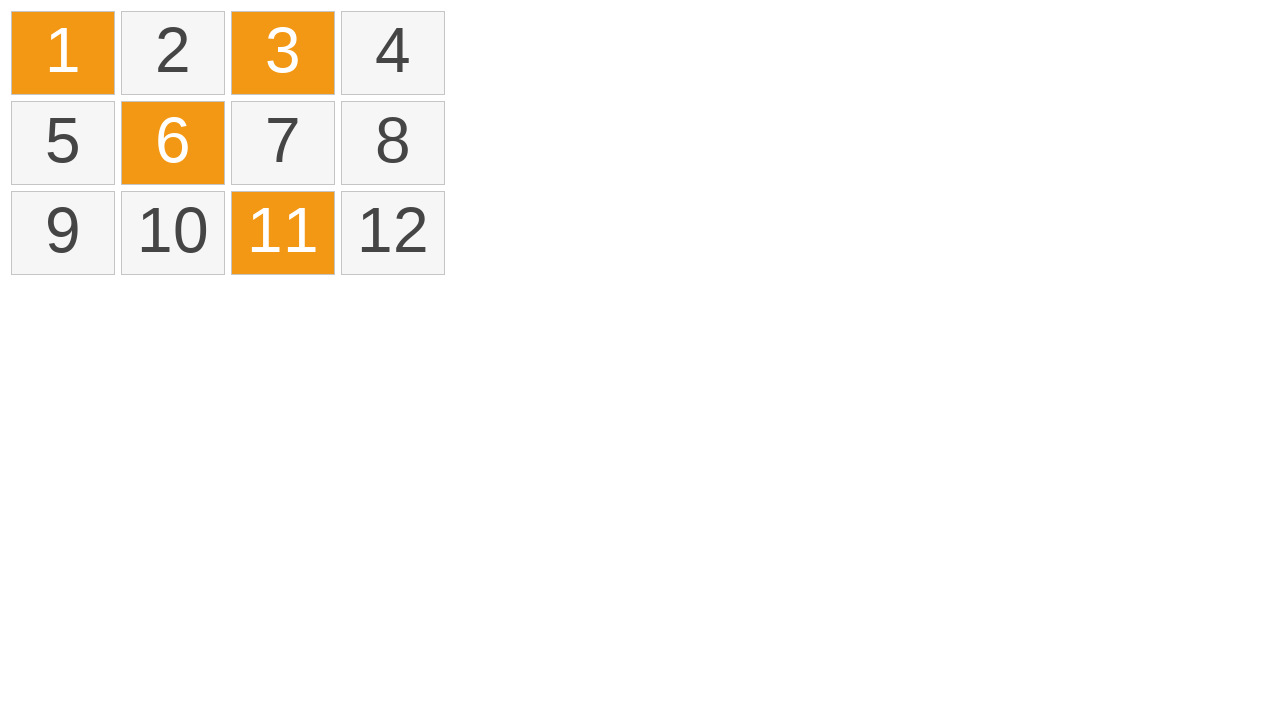

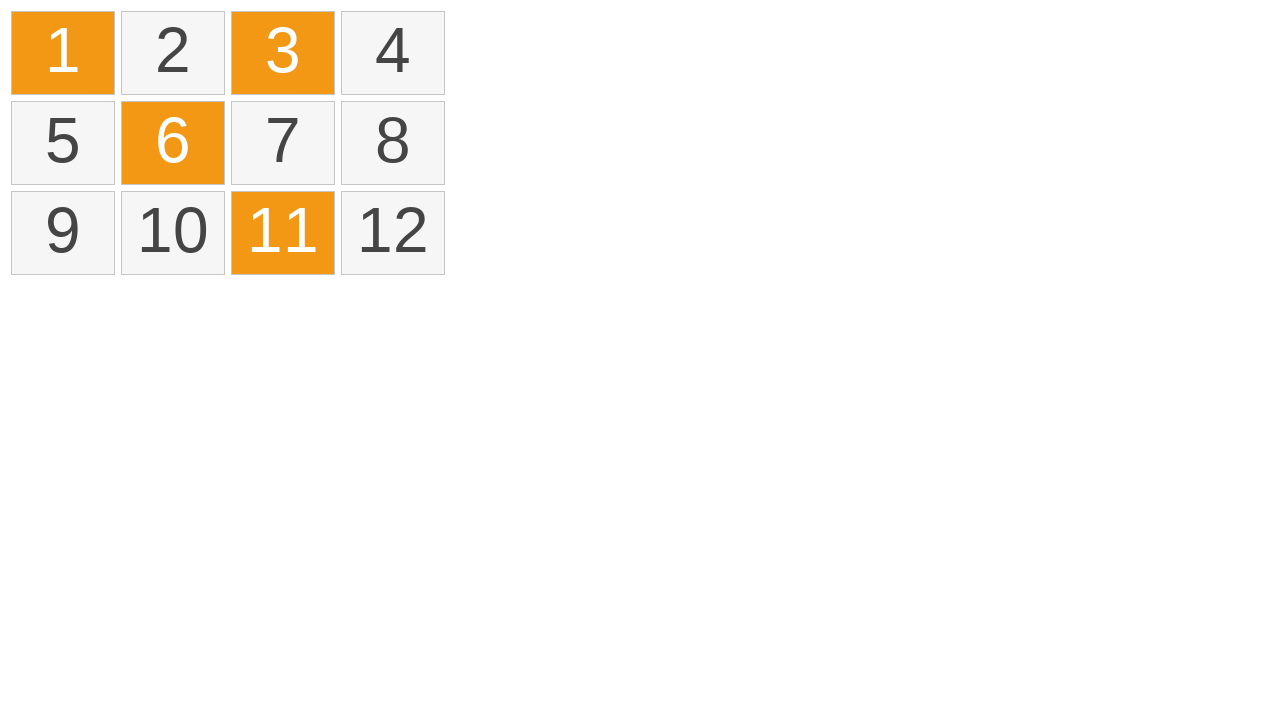